Tests input functionality by navigating to the Inputs page, filling a number input, and retrieving its value

Starting URL: https://practice.cydeo.com/

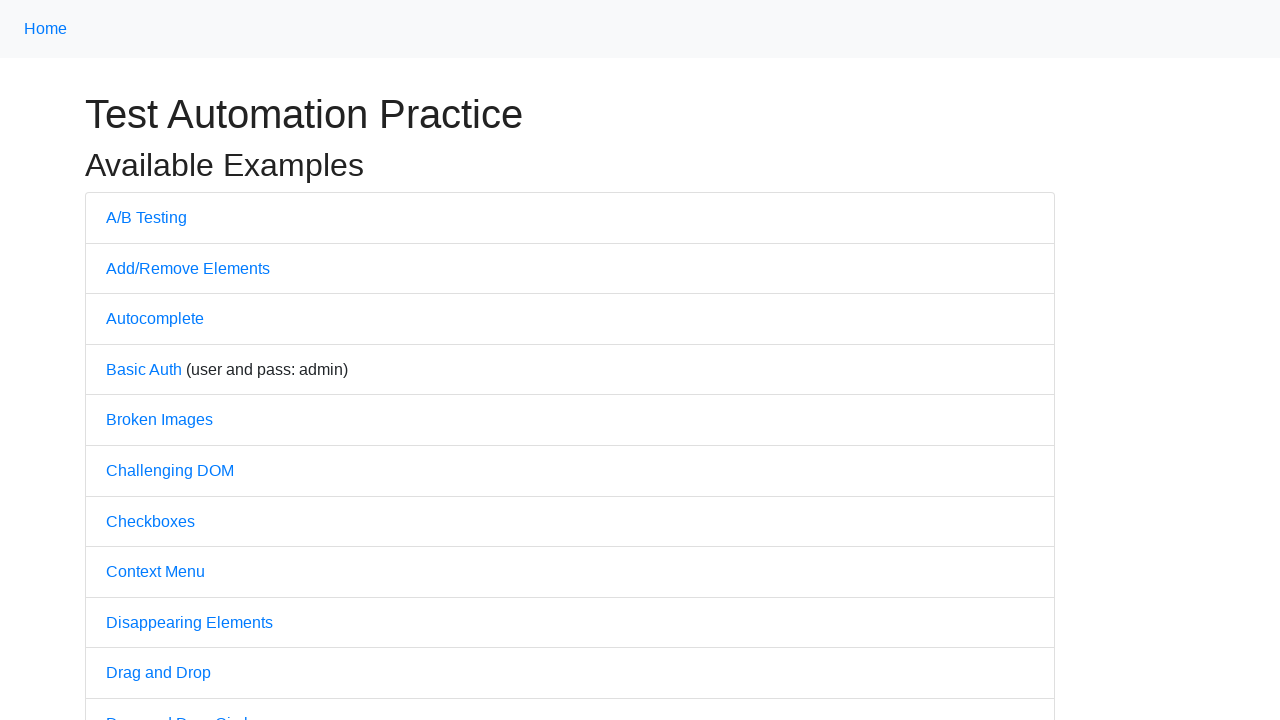

Clicked on Inputs link to navigate to the Inputs page at (128, 361) on internal:text="Inputs"i
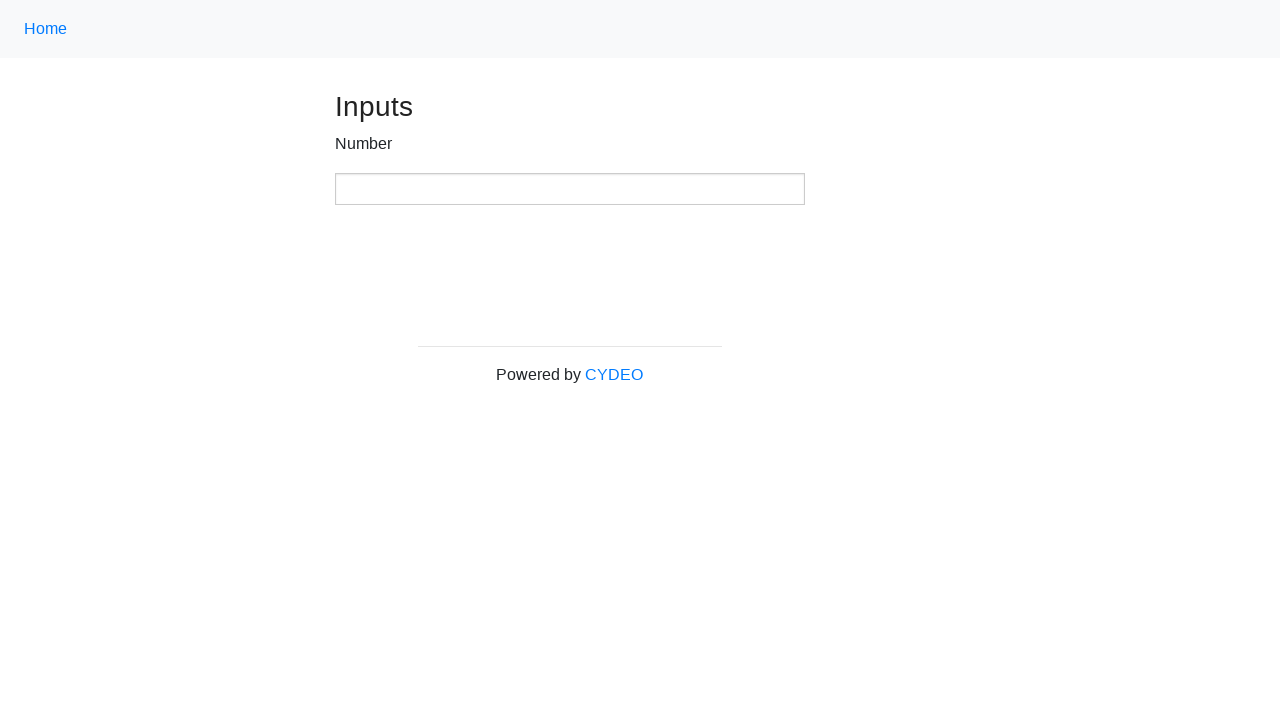

Filled number input field with value '123' on xpath=//input[@type='number']
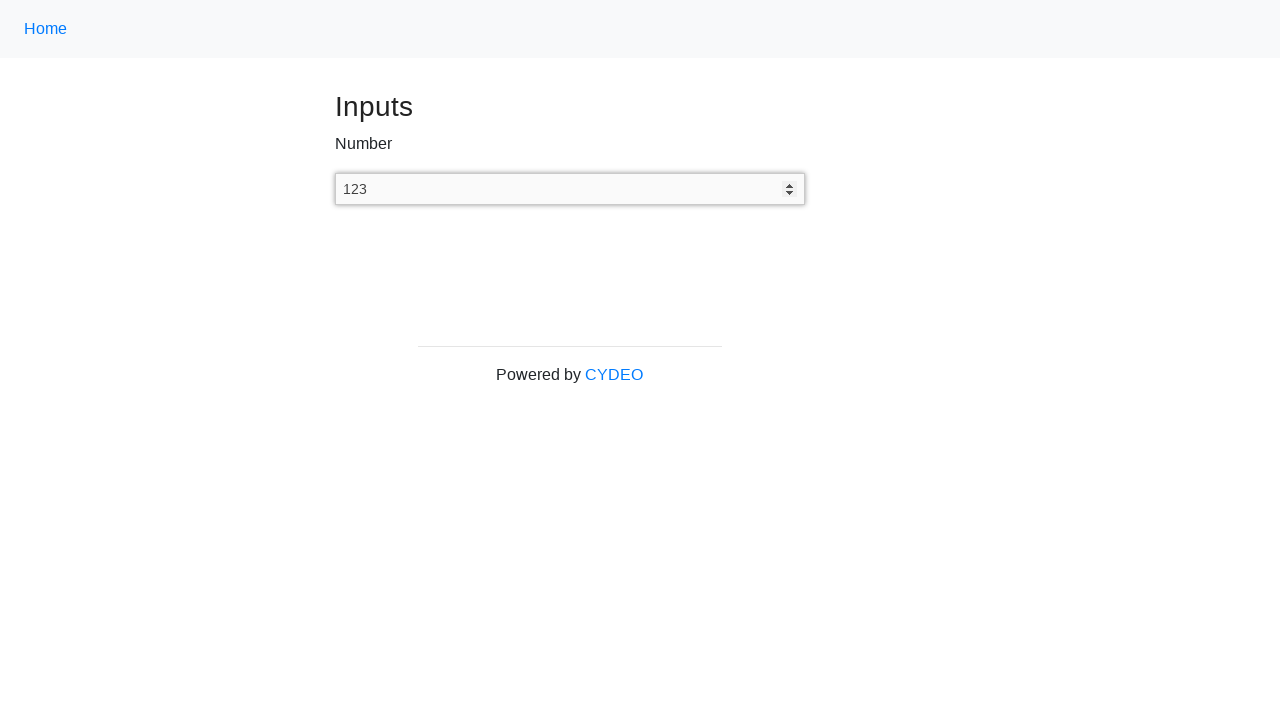

Retrieved input value: 123
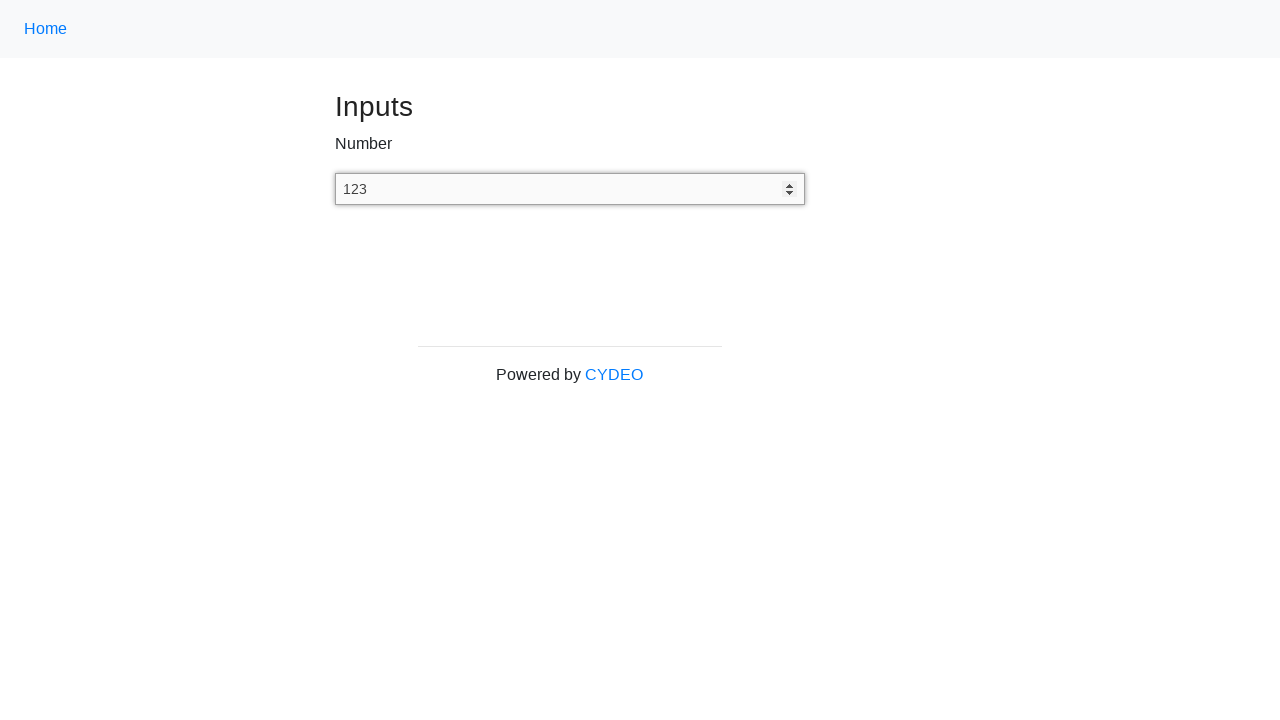

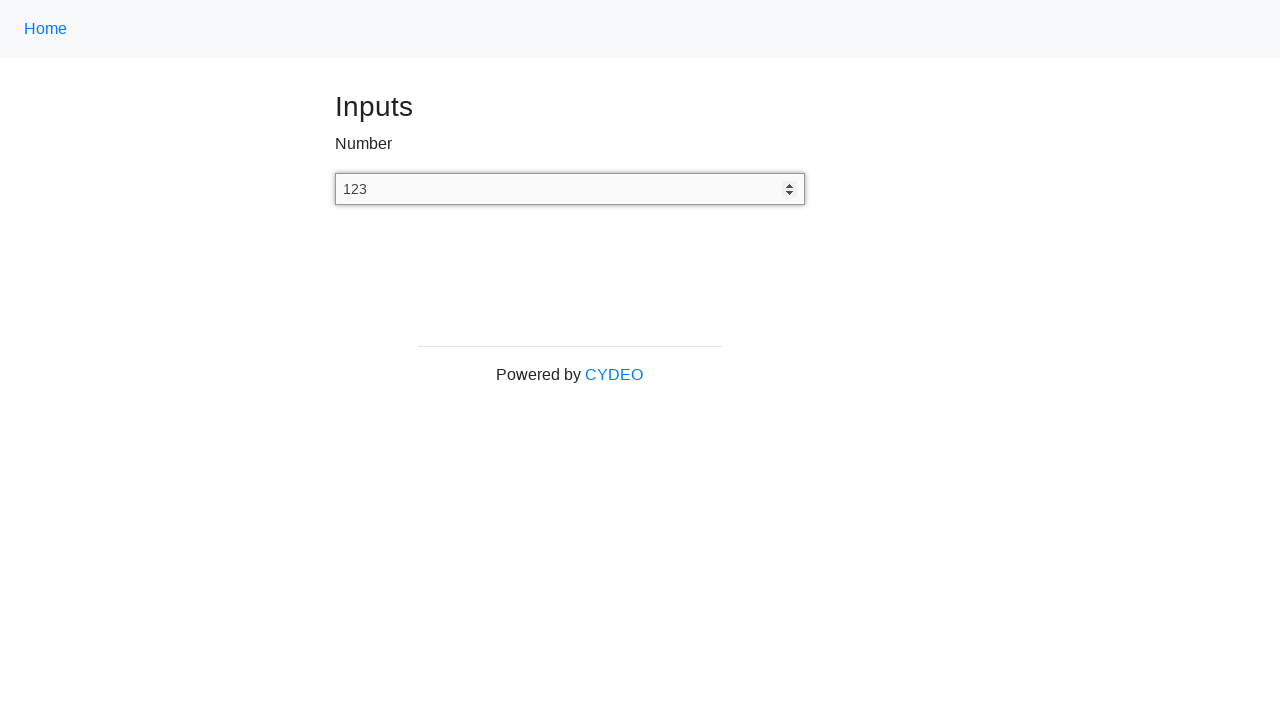